Tests JavaScript scrolling functionality by scrolling down the page using scrollTo and scrollBy methods, then scrolling back up partially

Starting URL: https://www.selenium.dev/selenium/web/scrolling_tests/frame_with_nested_scrolling_frame_out_of_view.html

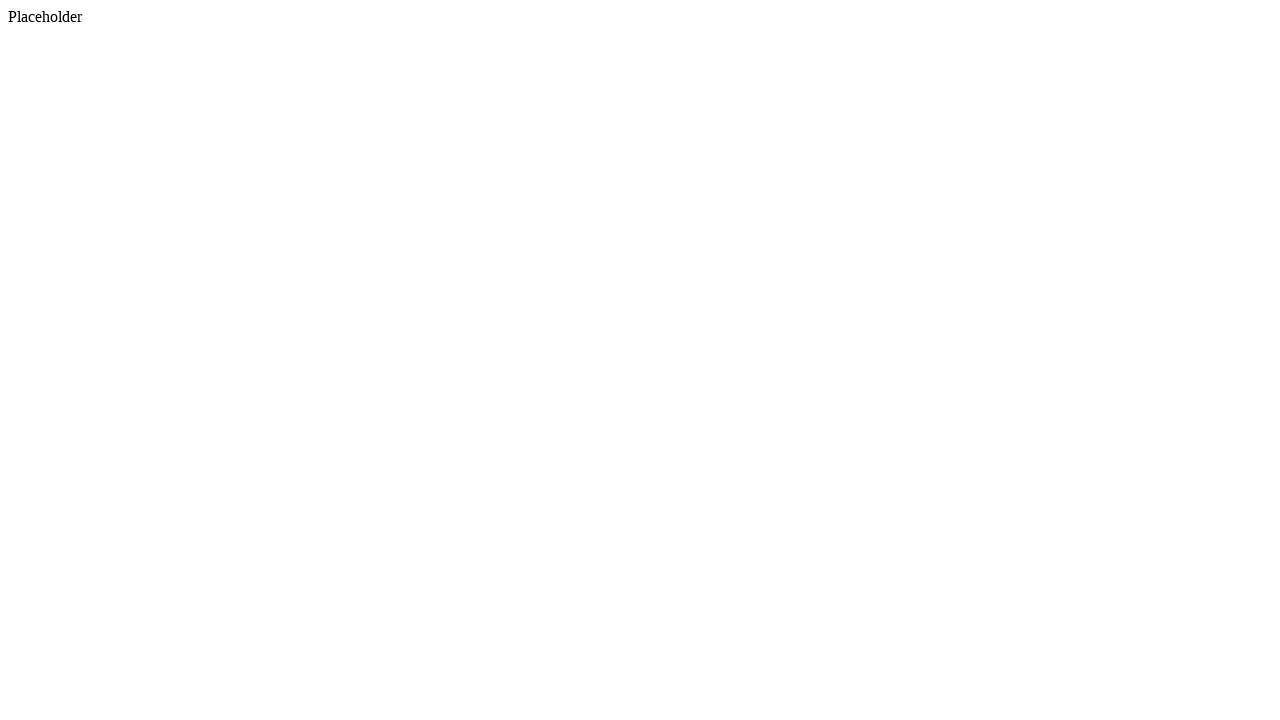

Scrolled to position (0, 500) from top using scrollTo method
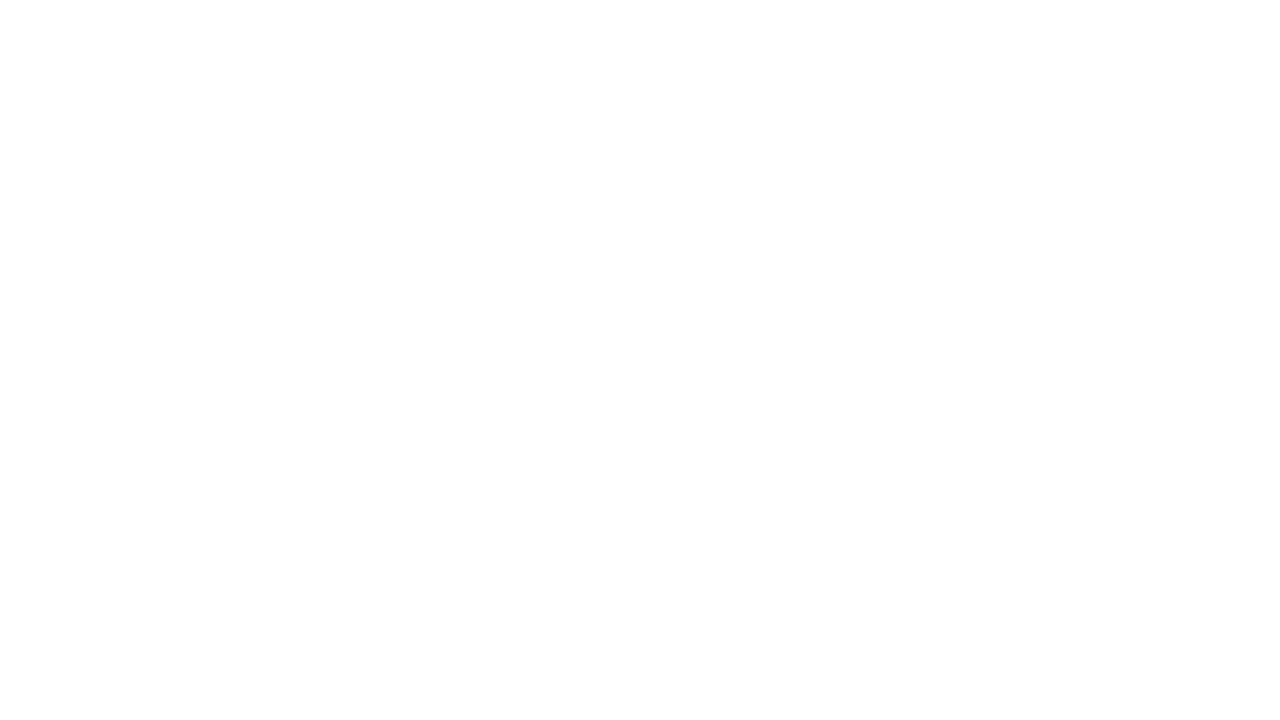

Waited 2 seconds to observe scroll
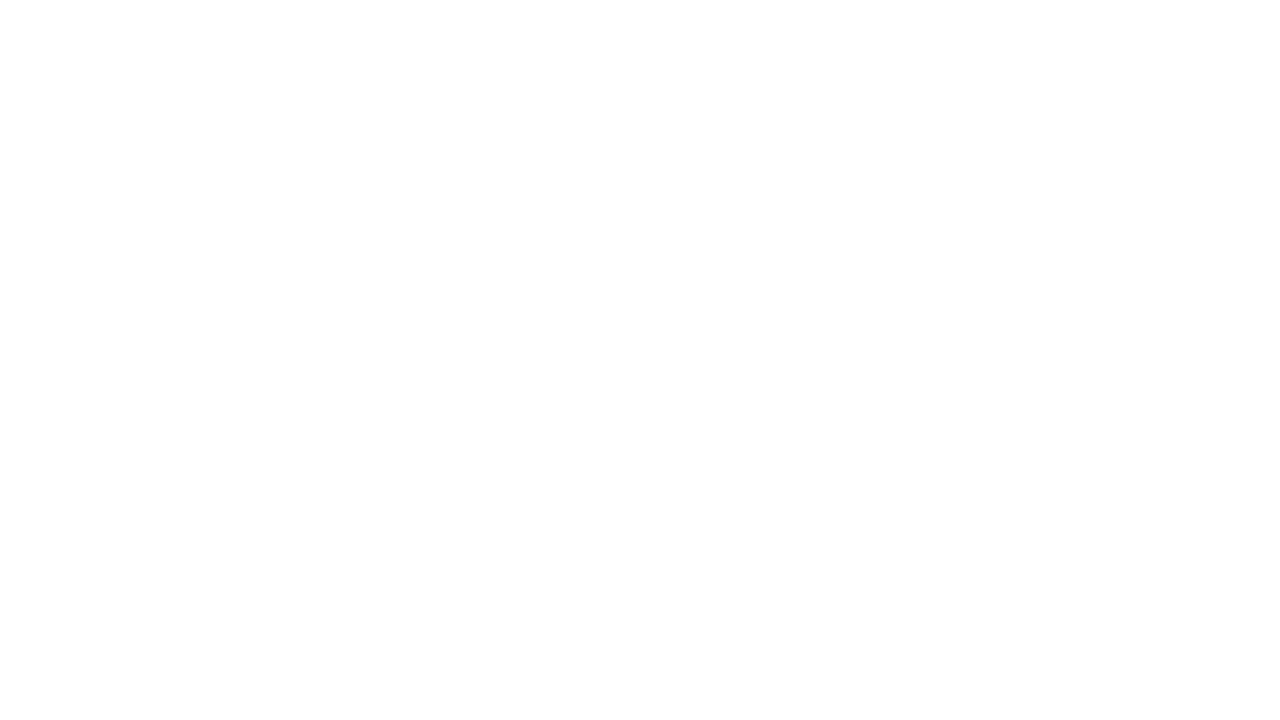

Scrolled down by additional 500 pixels using scrollBy method
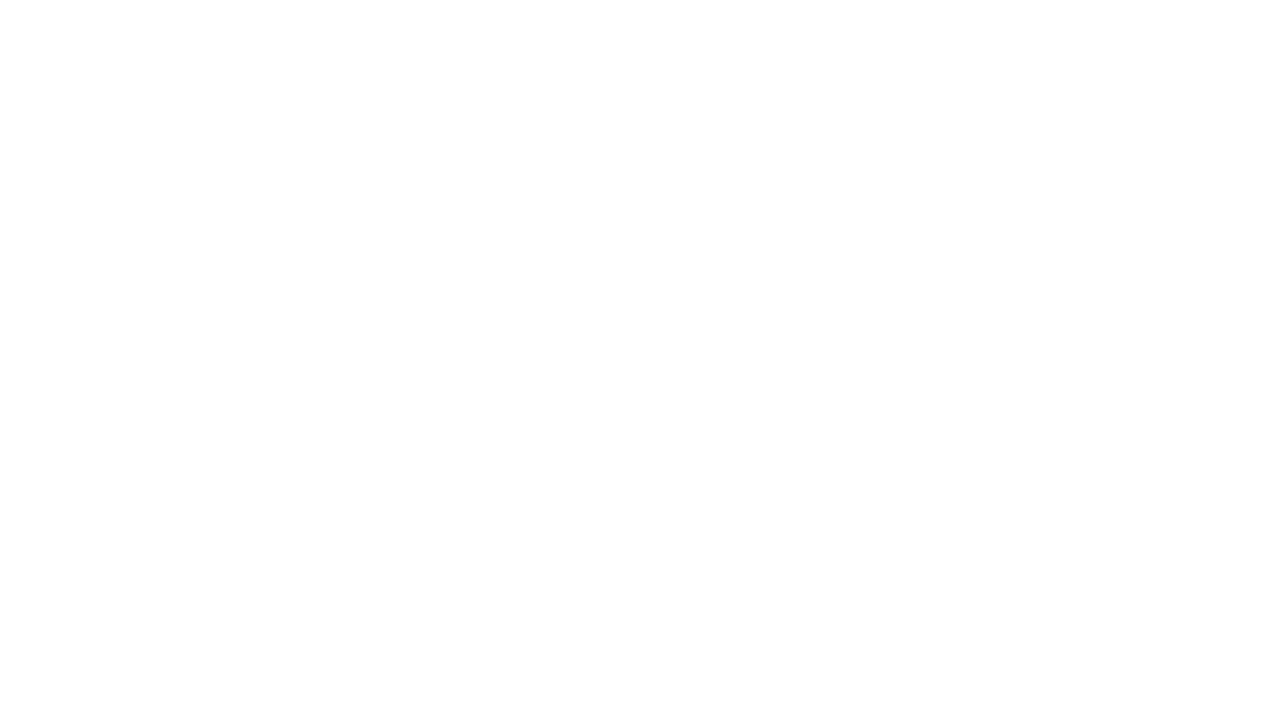

Waited 2 seconds to observe scroll
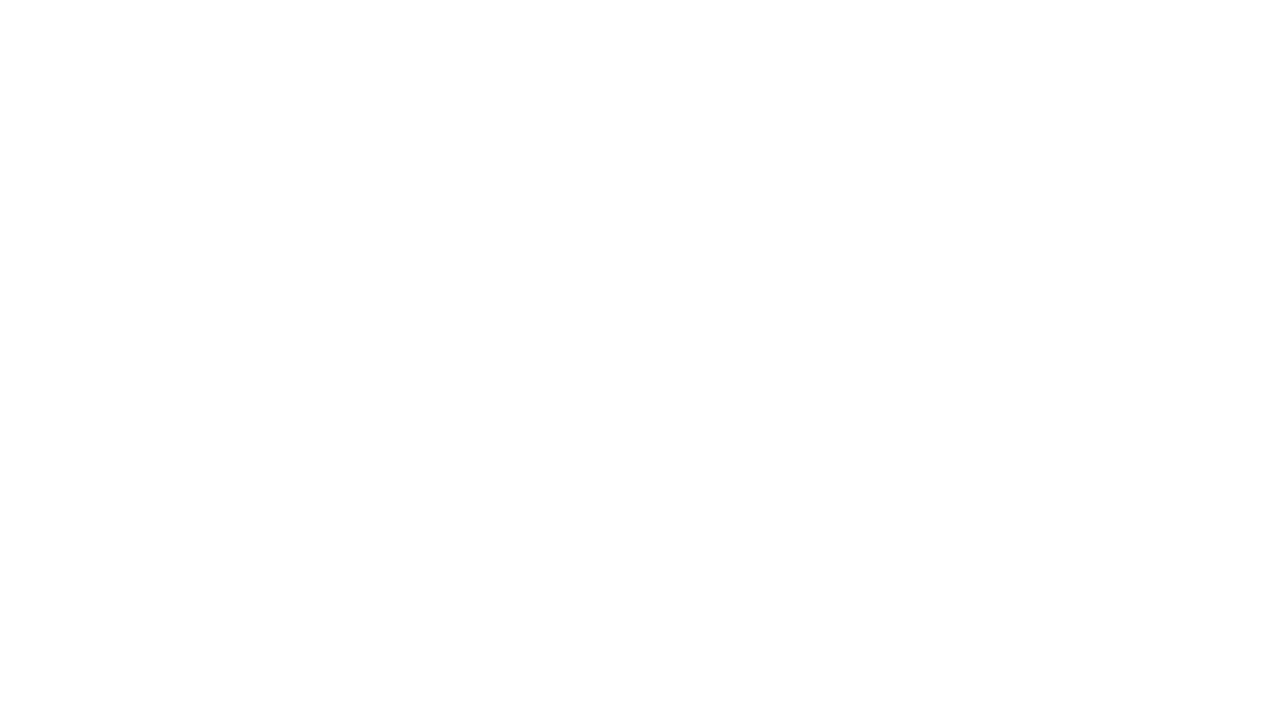

Scrolled back up by 200 pixels using scrollBy method
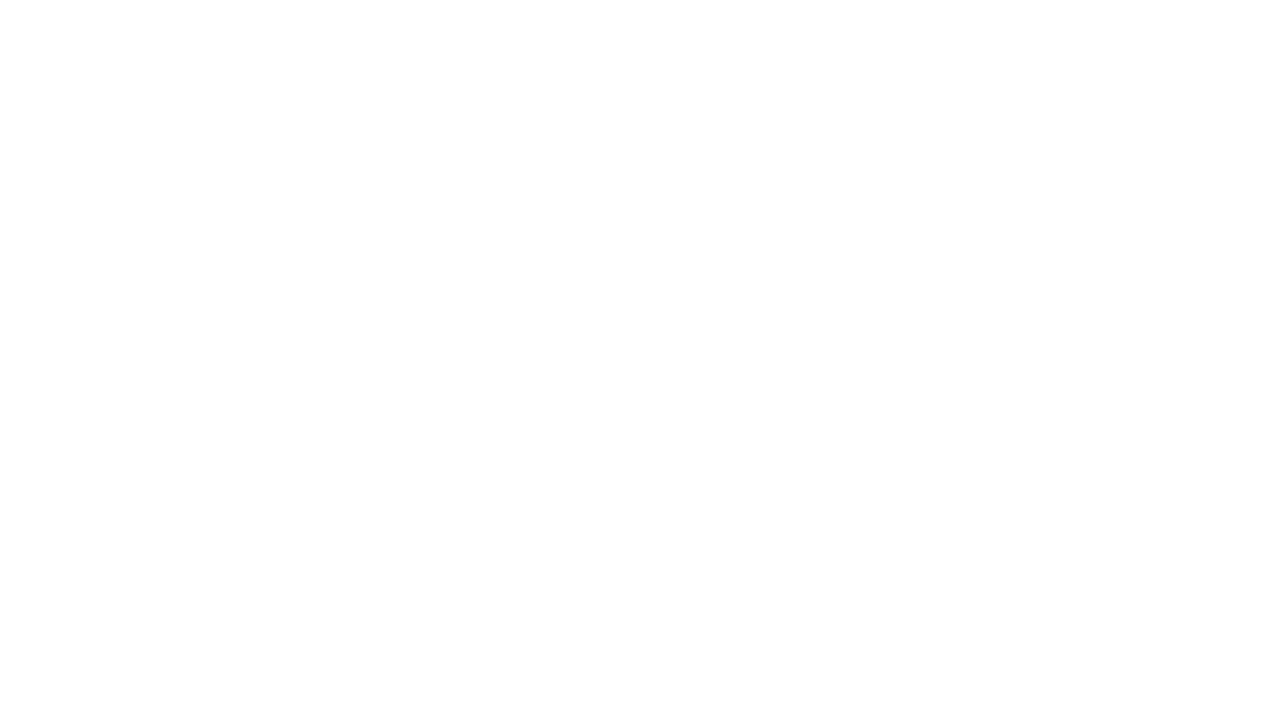

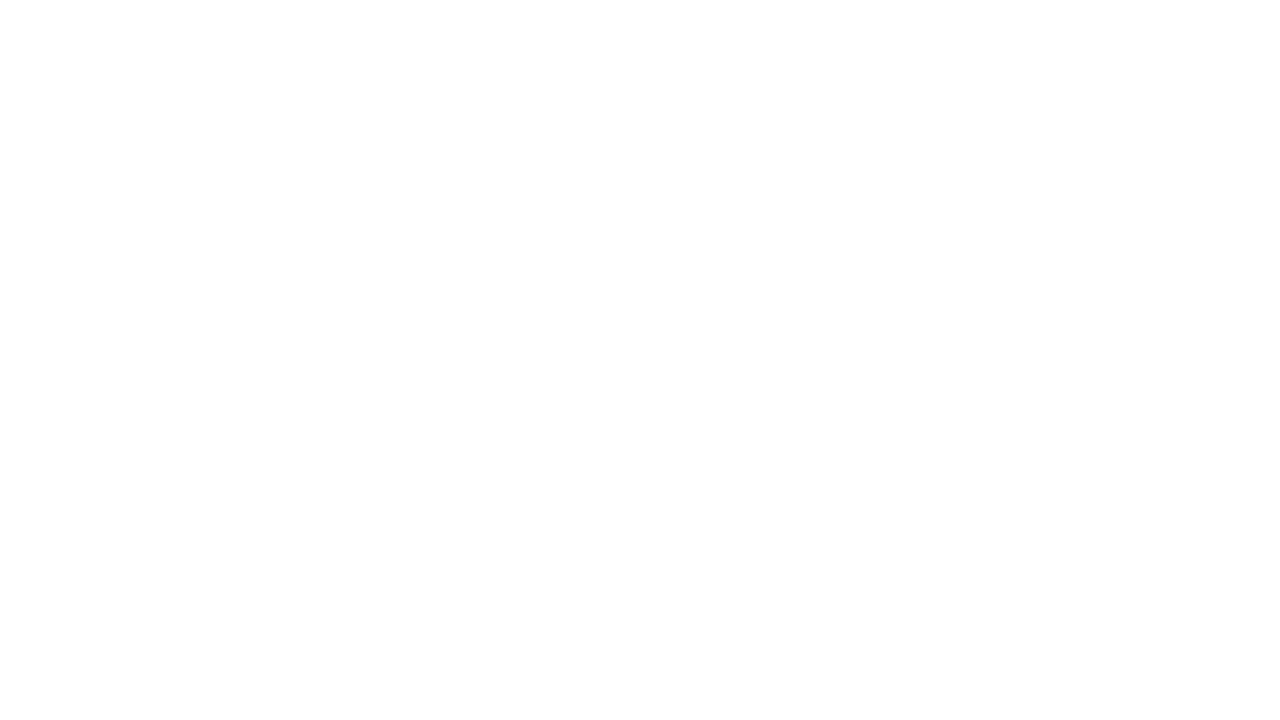